Waits until a paragraph containing 'dev magic' text becomes visible on the page

Starting URL: https://kristinek.github.io/site/examples/sync

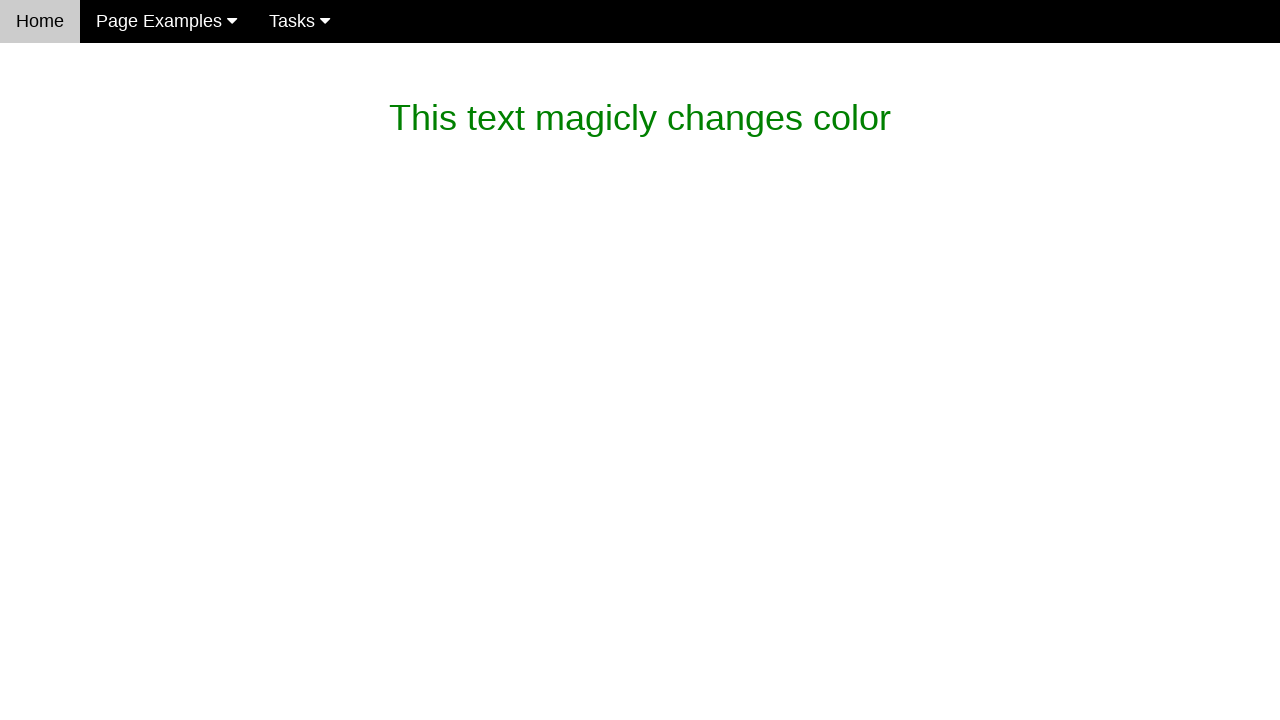

Waited for paragraph containing 'dev magic' text to become visible
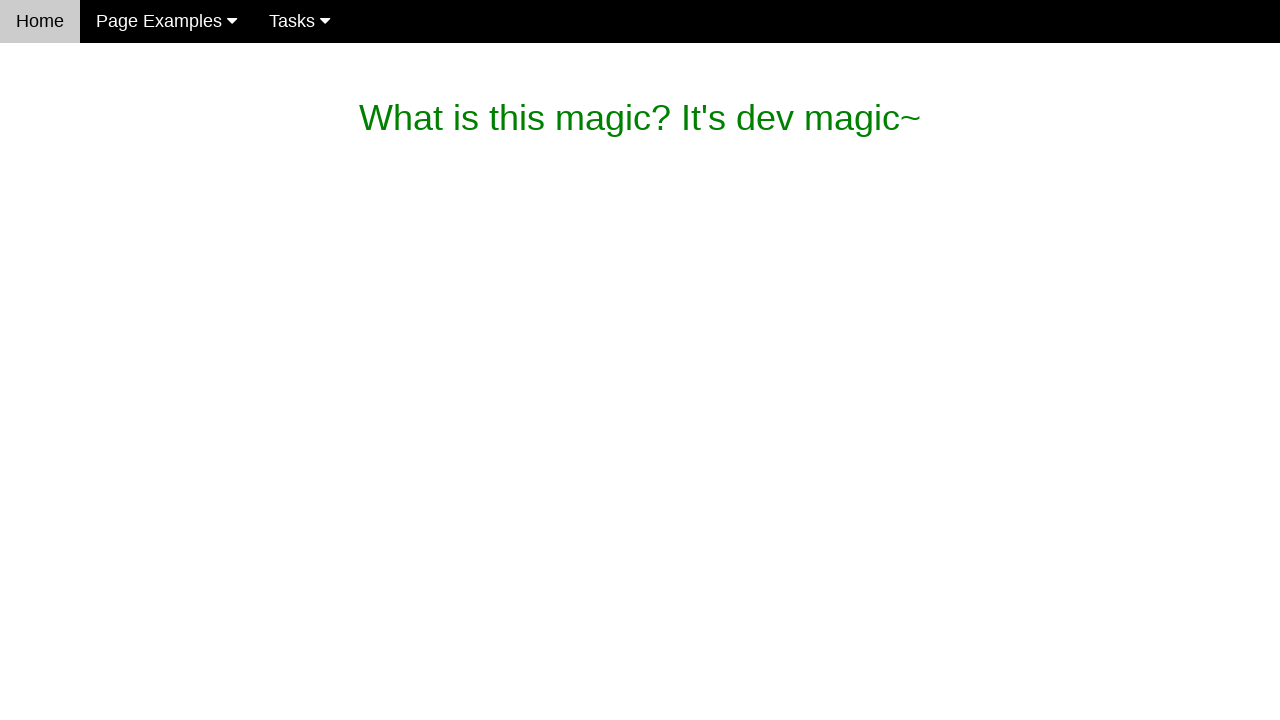

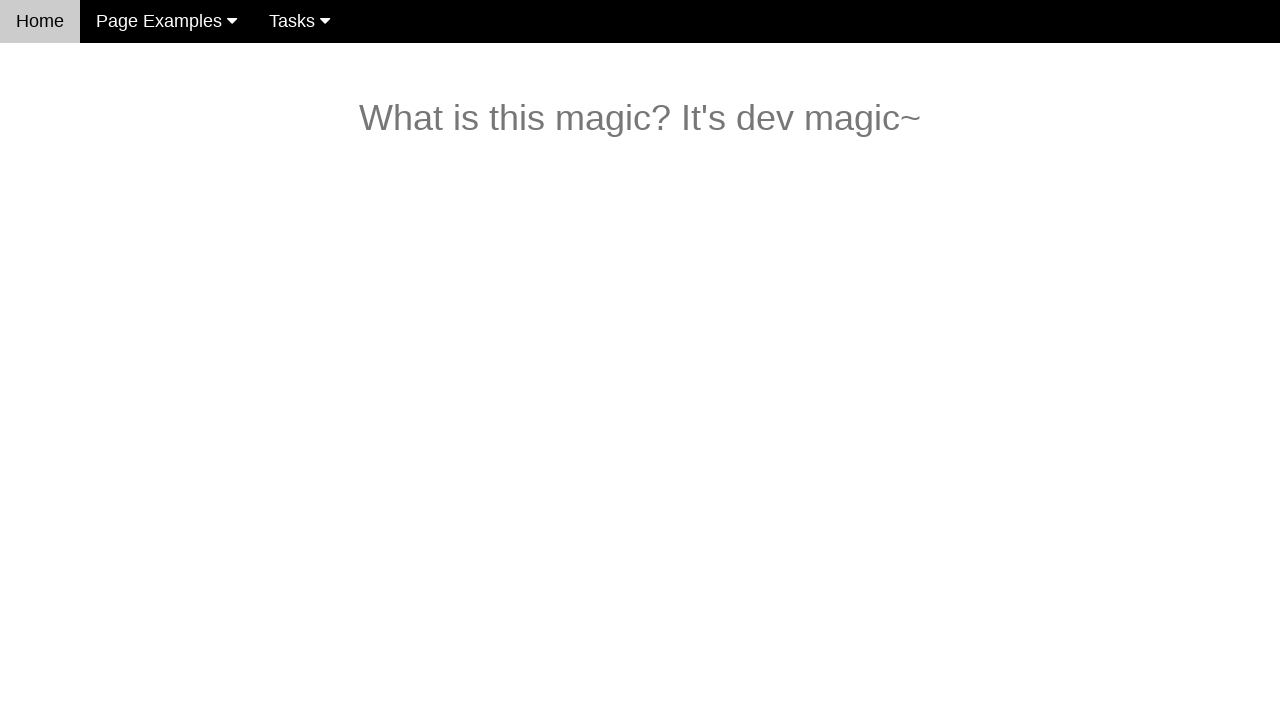